Tests alert handling by clicking a search button that triggers an alert dialog and accepting it

Starting URL: http://www.apsrtconline.in/oprs-web/

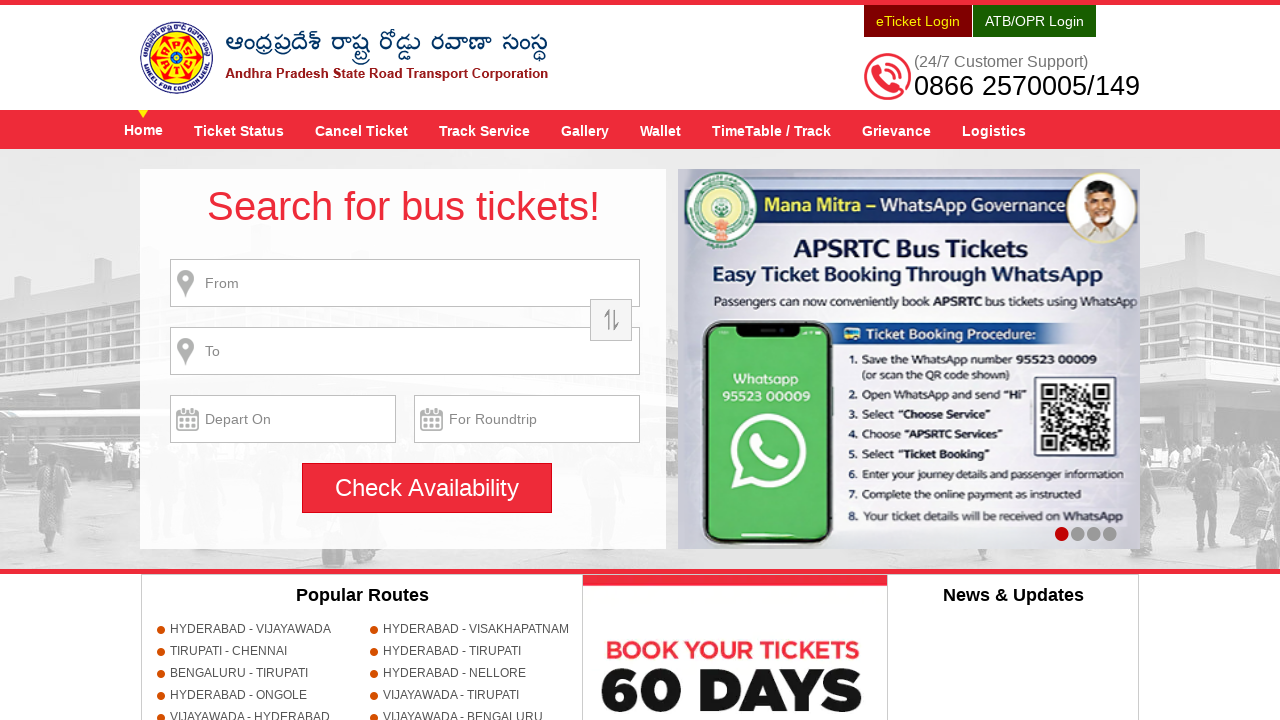

Set up alert dialog handler to auto-accept alerts
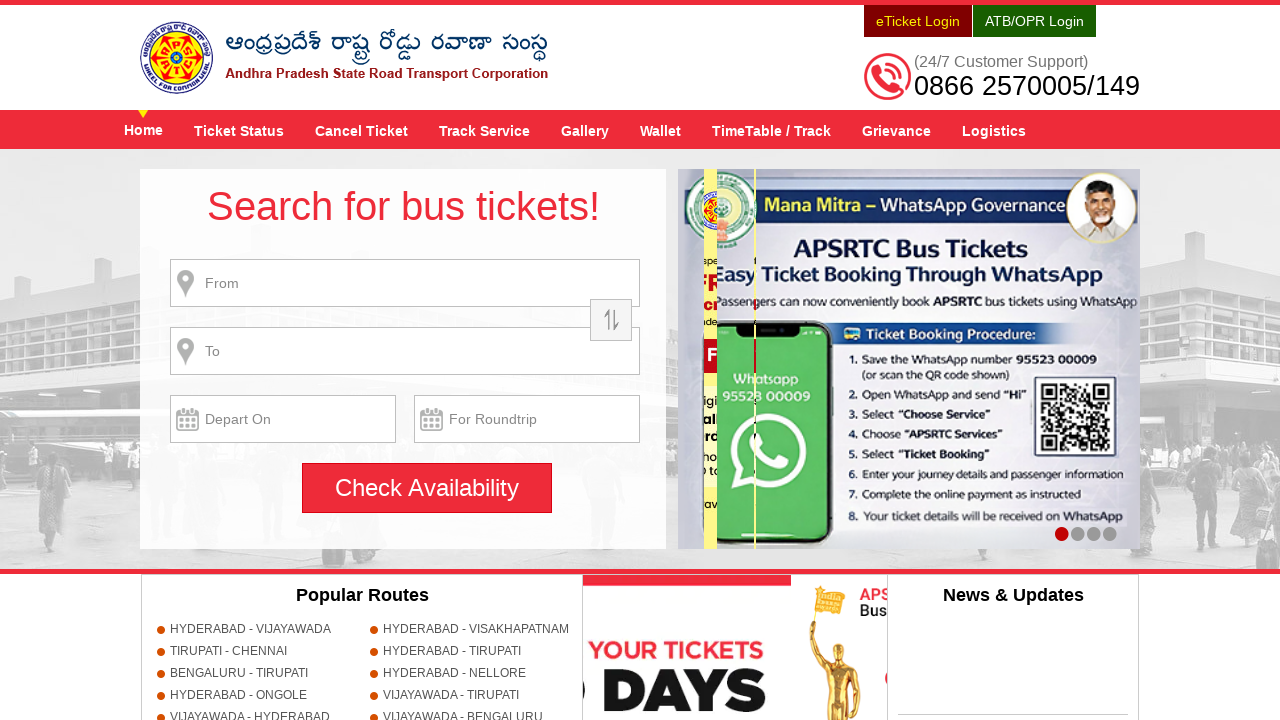

Clicked search button to trigger alert dialog at (427, 488) on #searchBtn
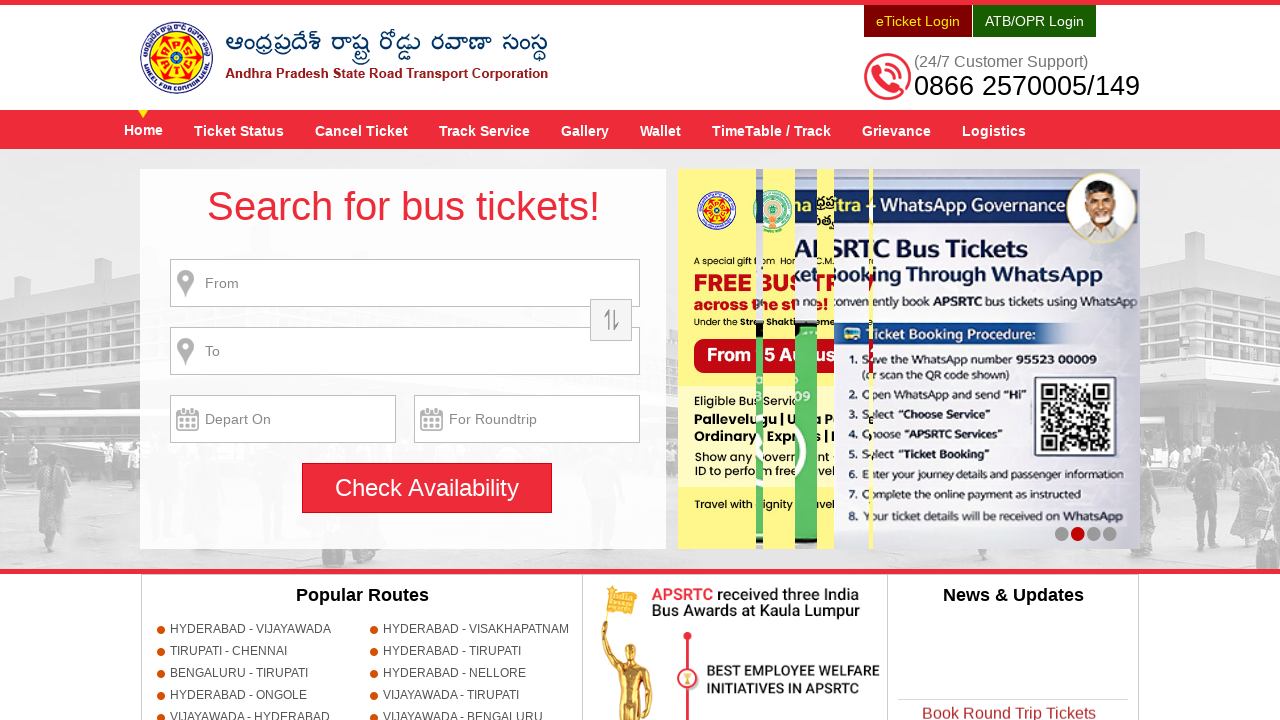

Waited 500ms for alert to be processed
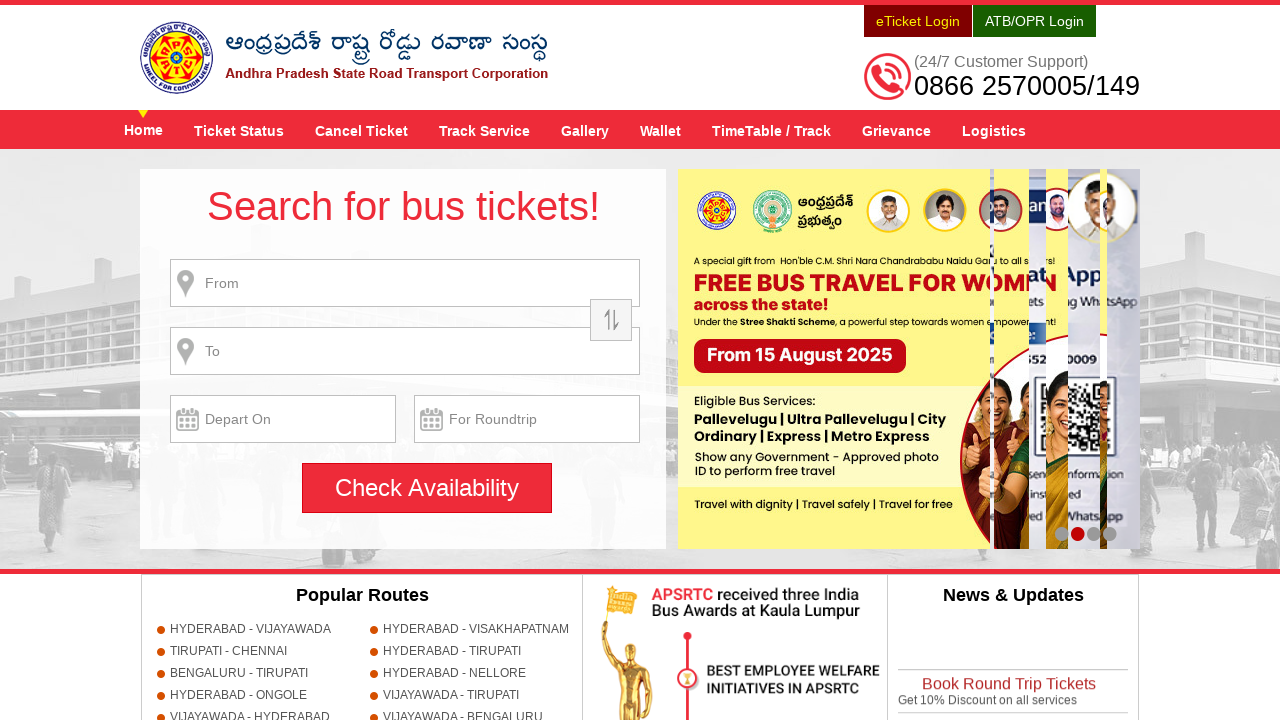

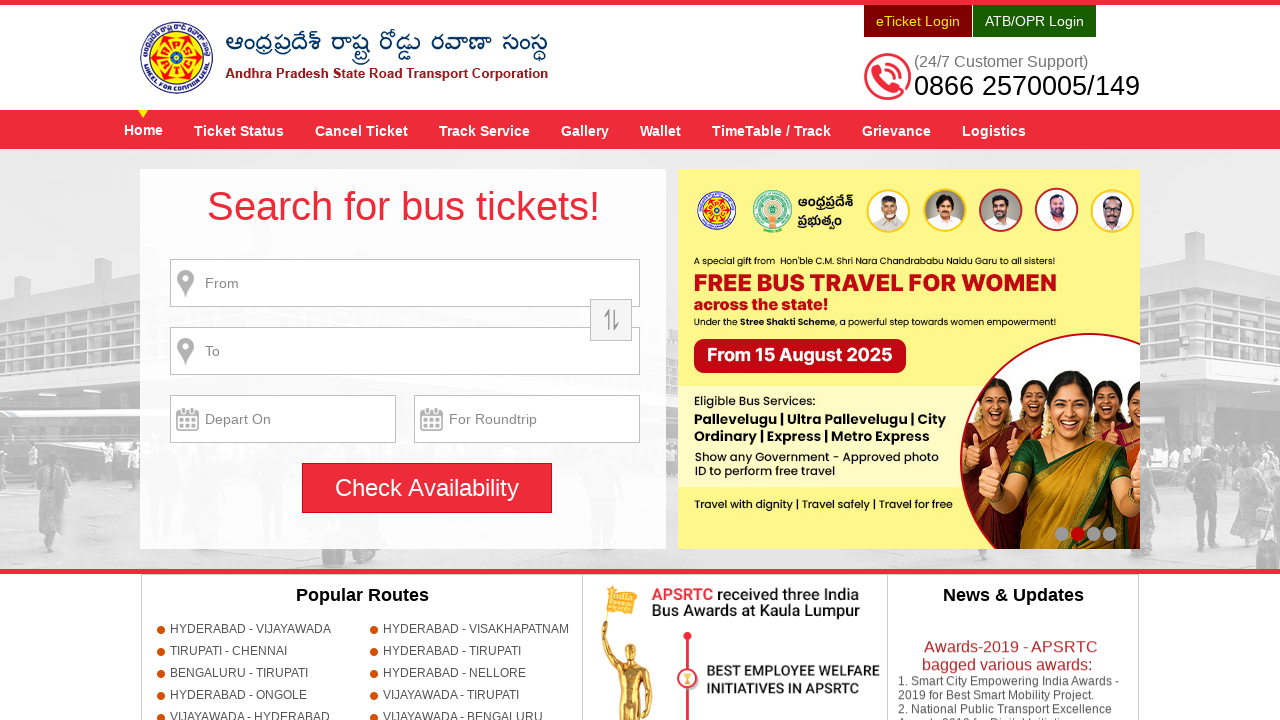